Tests handling of web tables by navigating to a practice page, verifying the table structure exists, and locating a specific row containing course information.

Starting URL: https://rahulshettyacademy.com/AutomationPractice/

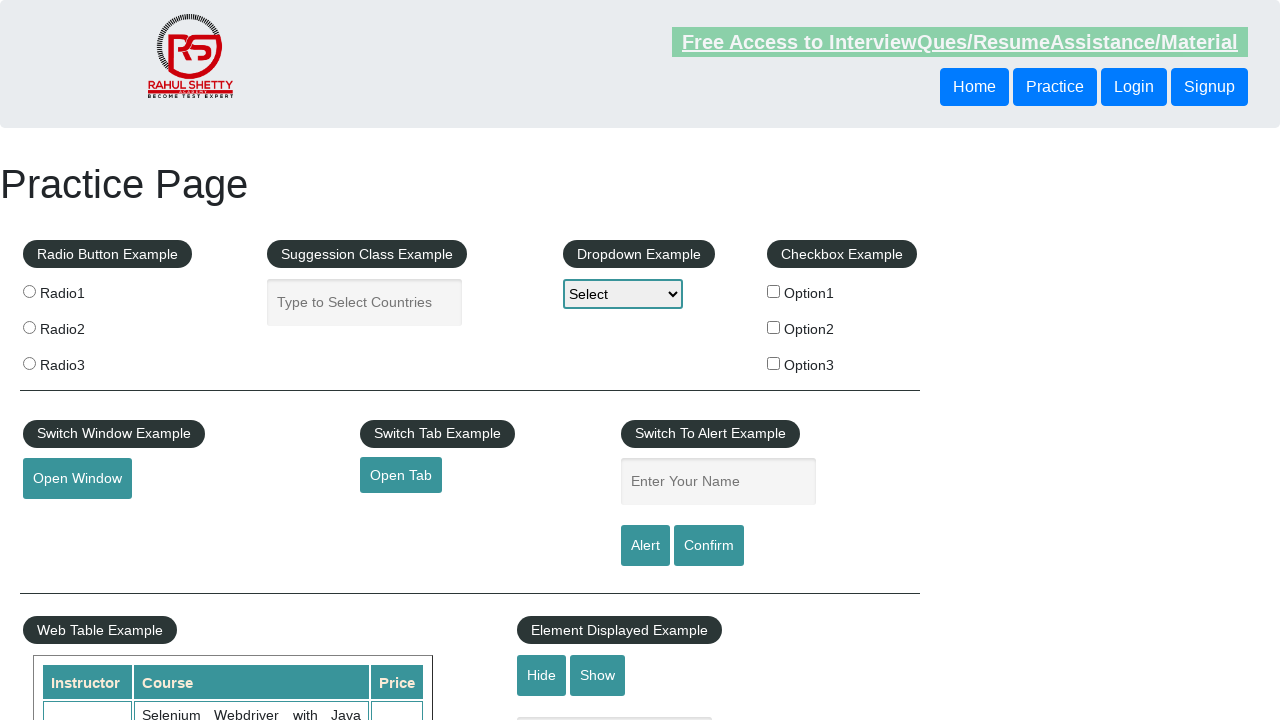

Navigated to Rahul Shetty Academy automation practice page
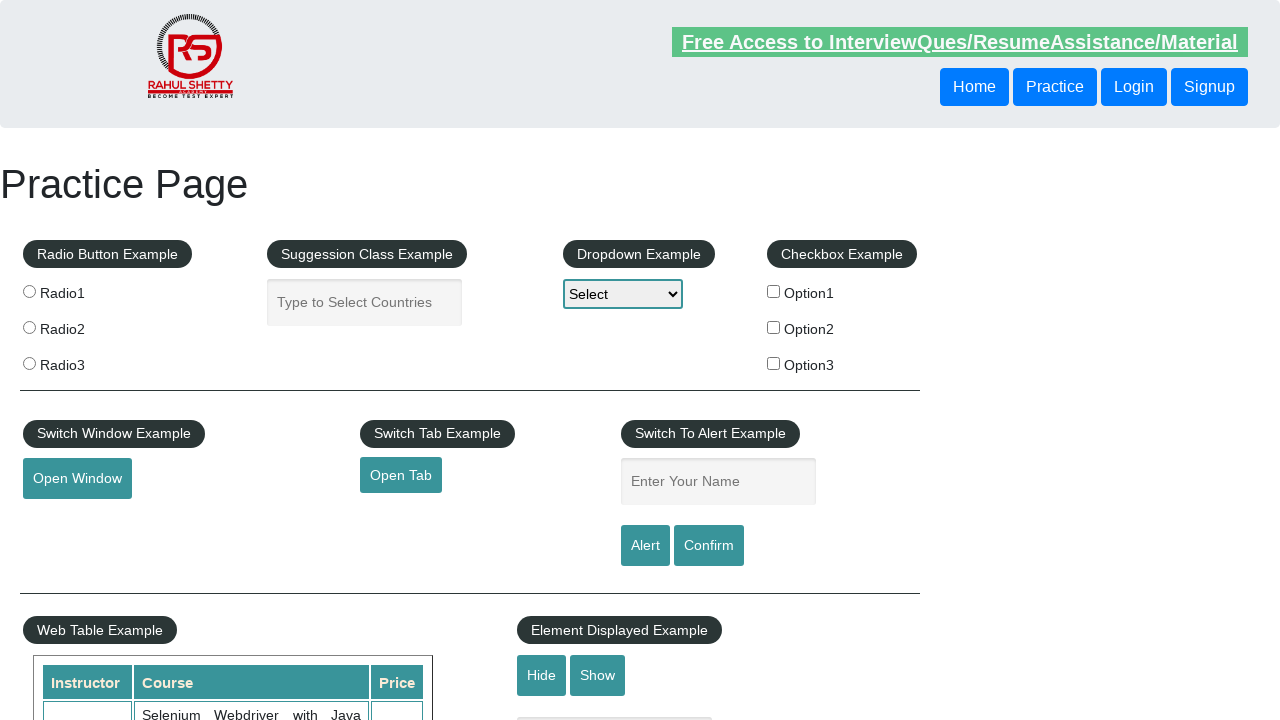

Web table with class 'table-display' became visible
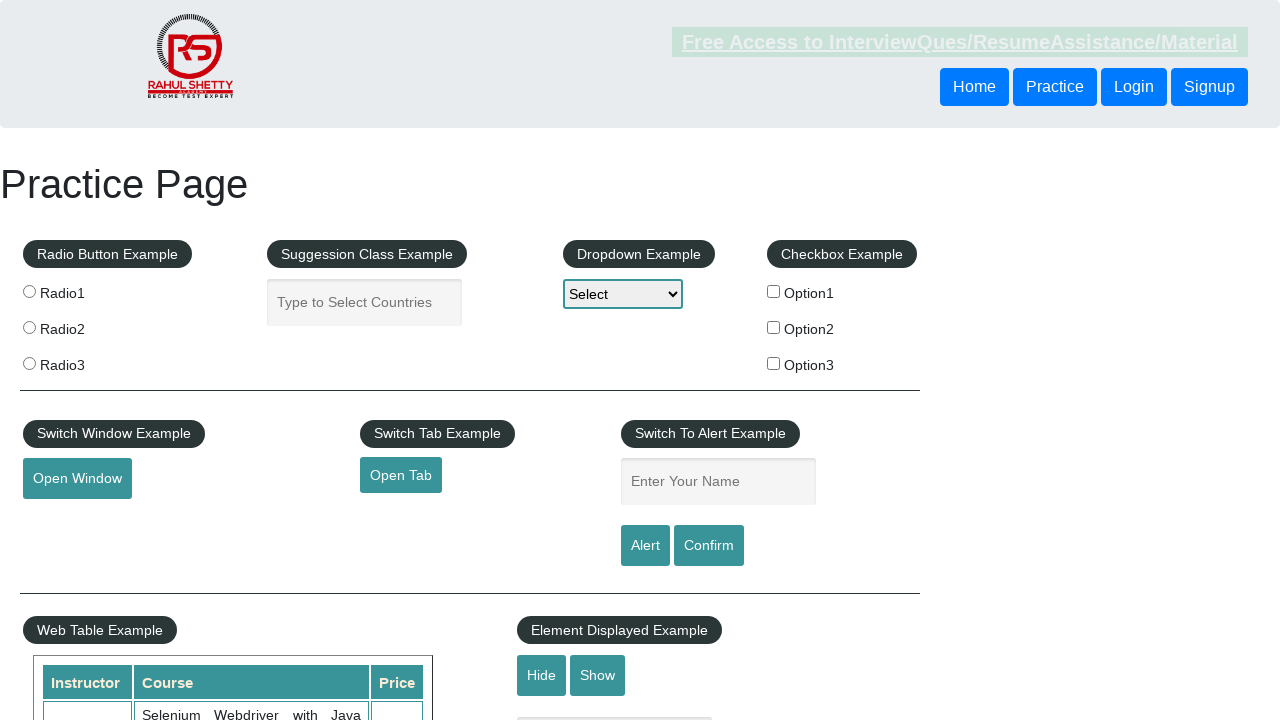

Located all table rows in the table body
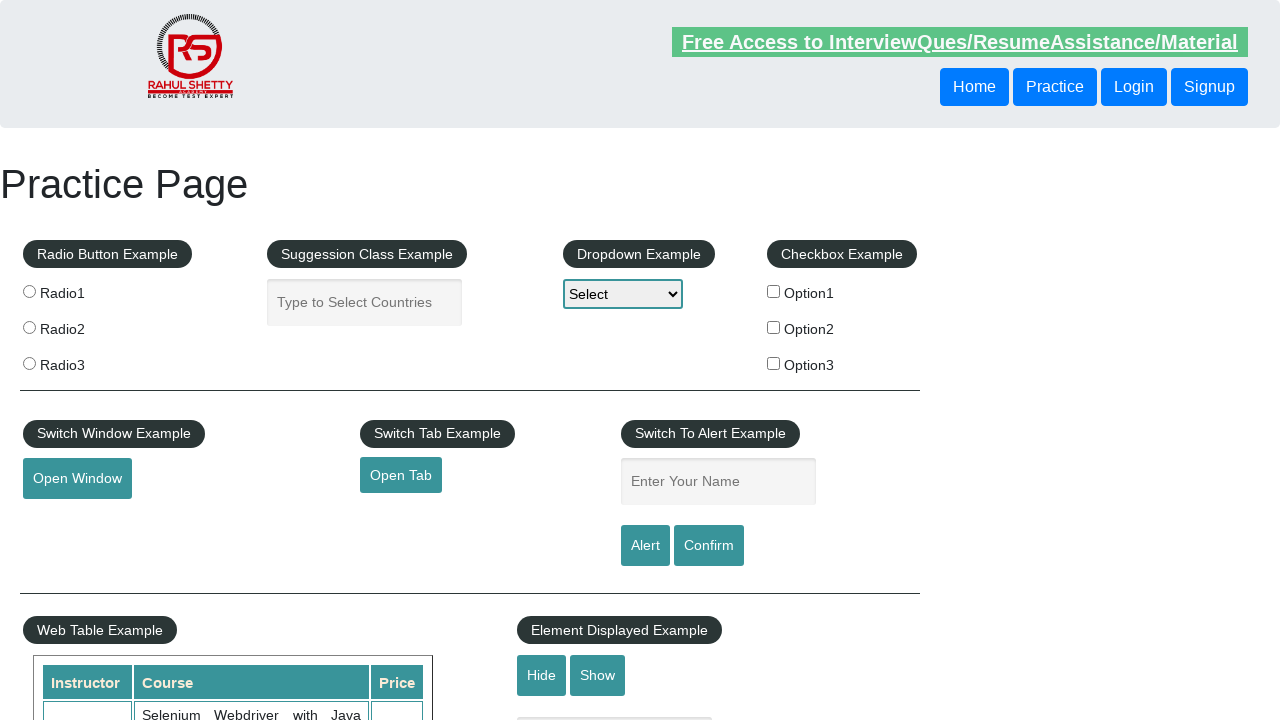

Verified table structure exists with 11 rows
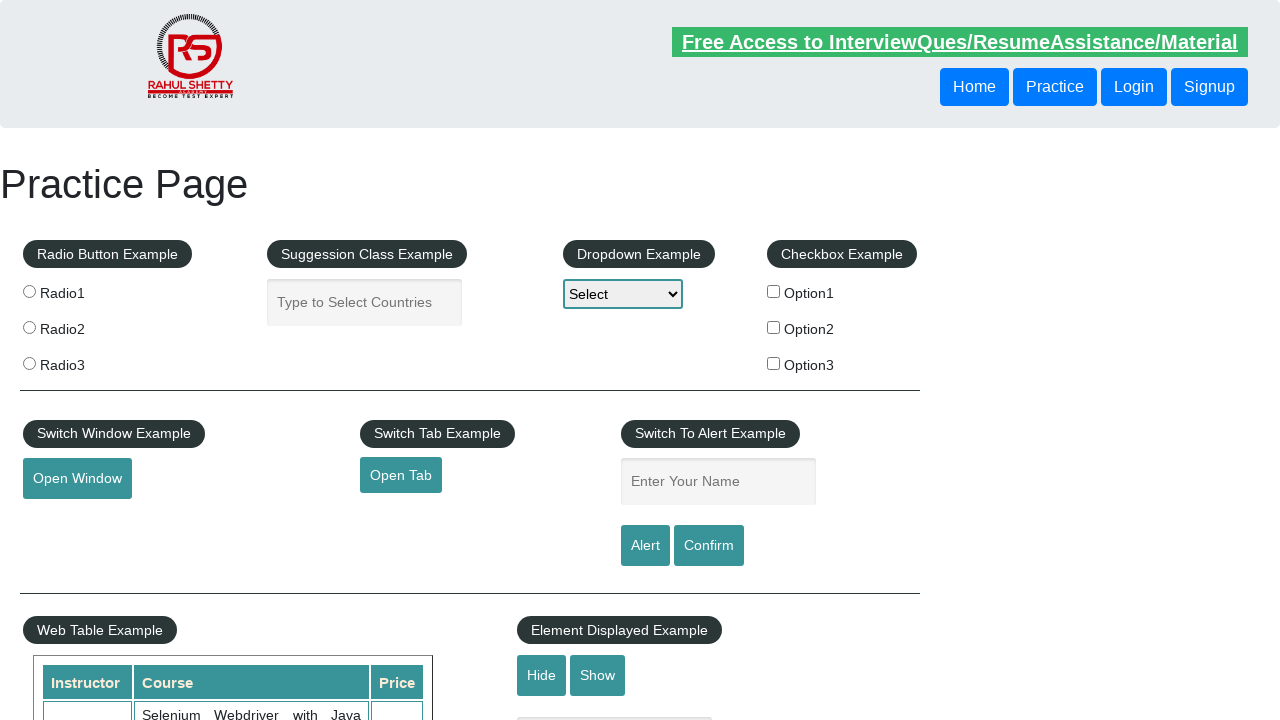

Found target course 'Master Selenium Automation in simple Python Language' in row 8, column 1
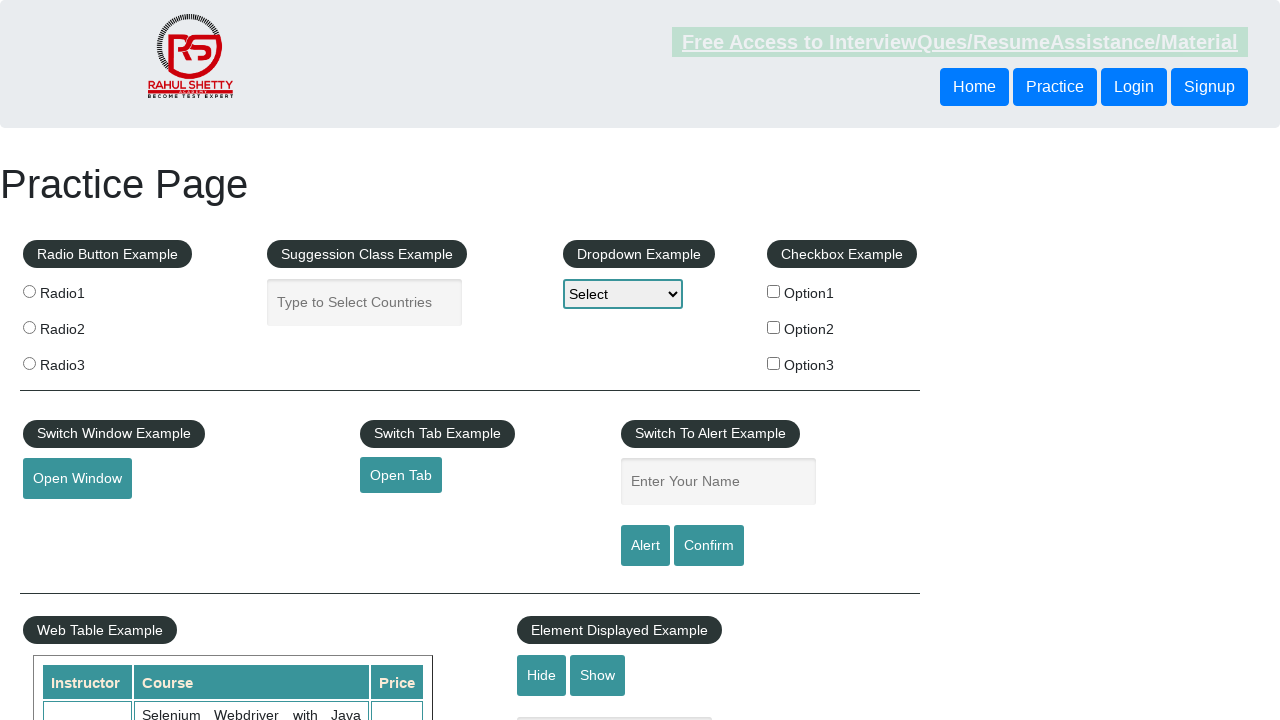

Located adjacent price cell for the target course
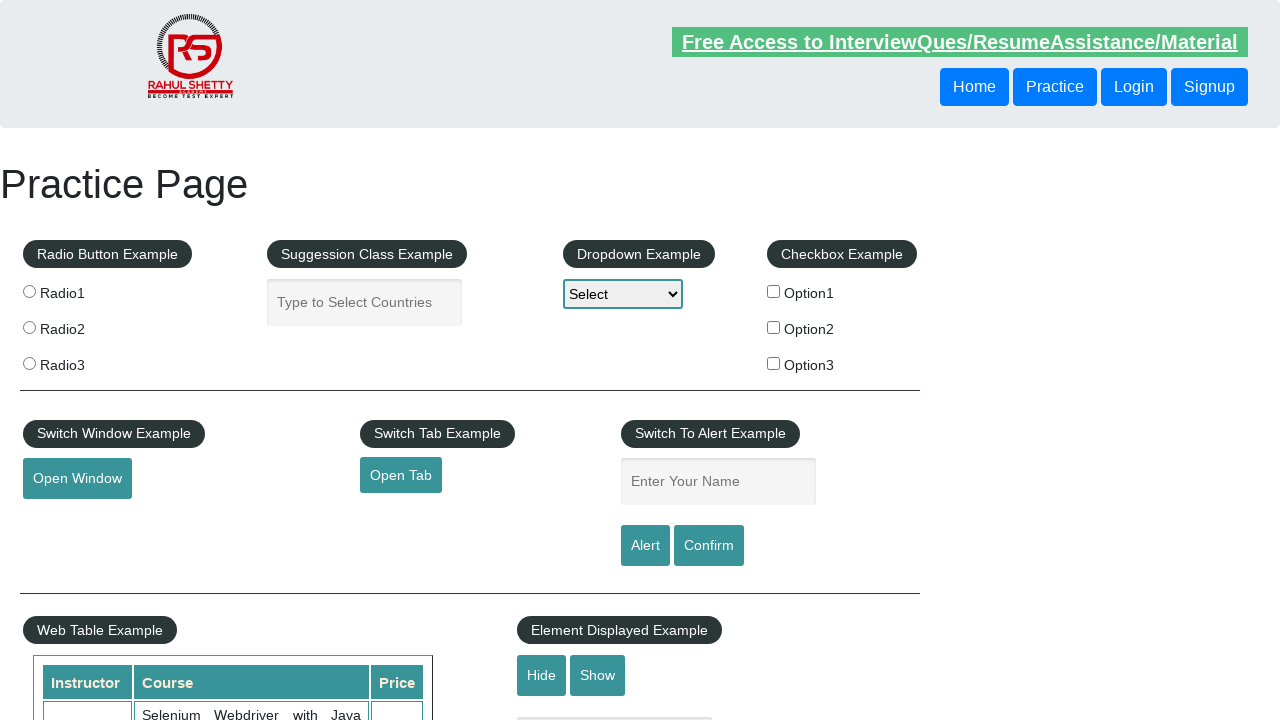

Price cell is ready and accessible
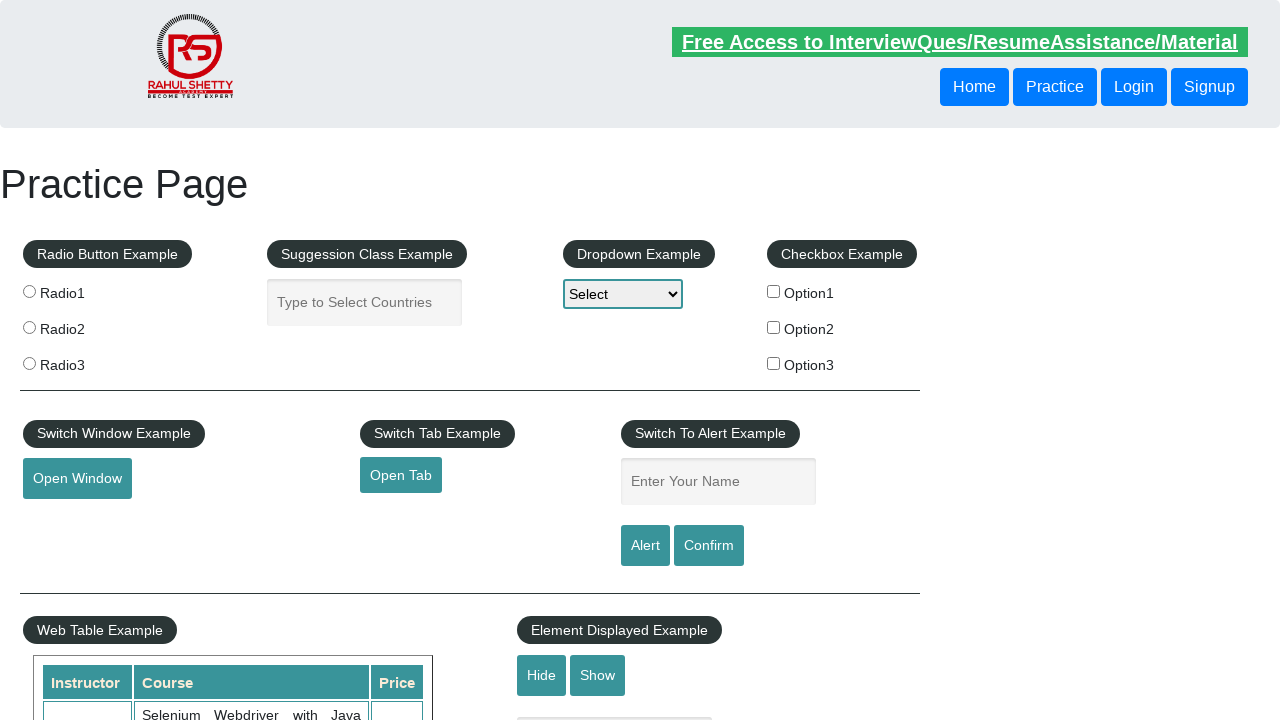

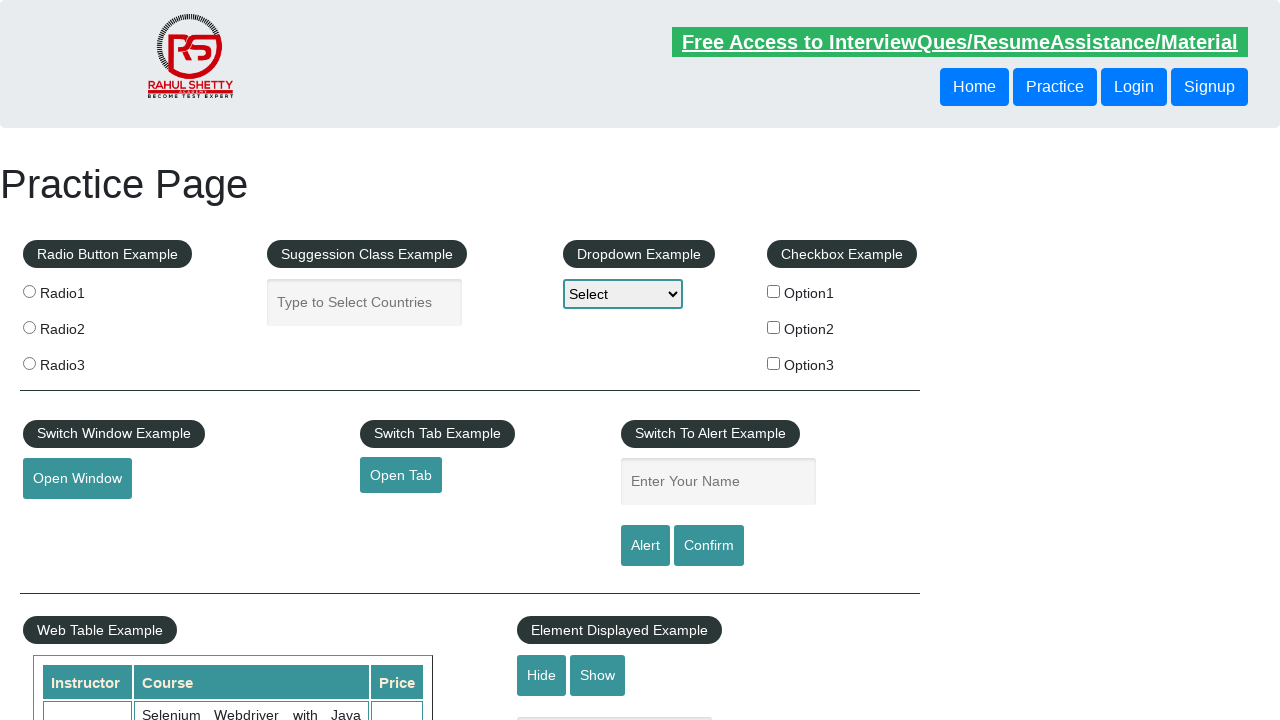